Tests mouse hover functionality by hovering over an element to reveal a submenu and clicking a link

Starting URL: https://rahulshettyacademy.com/AutomationPractice/

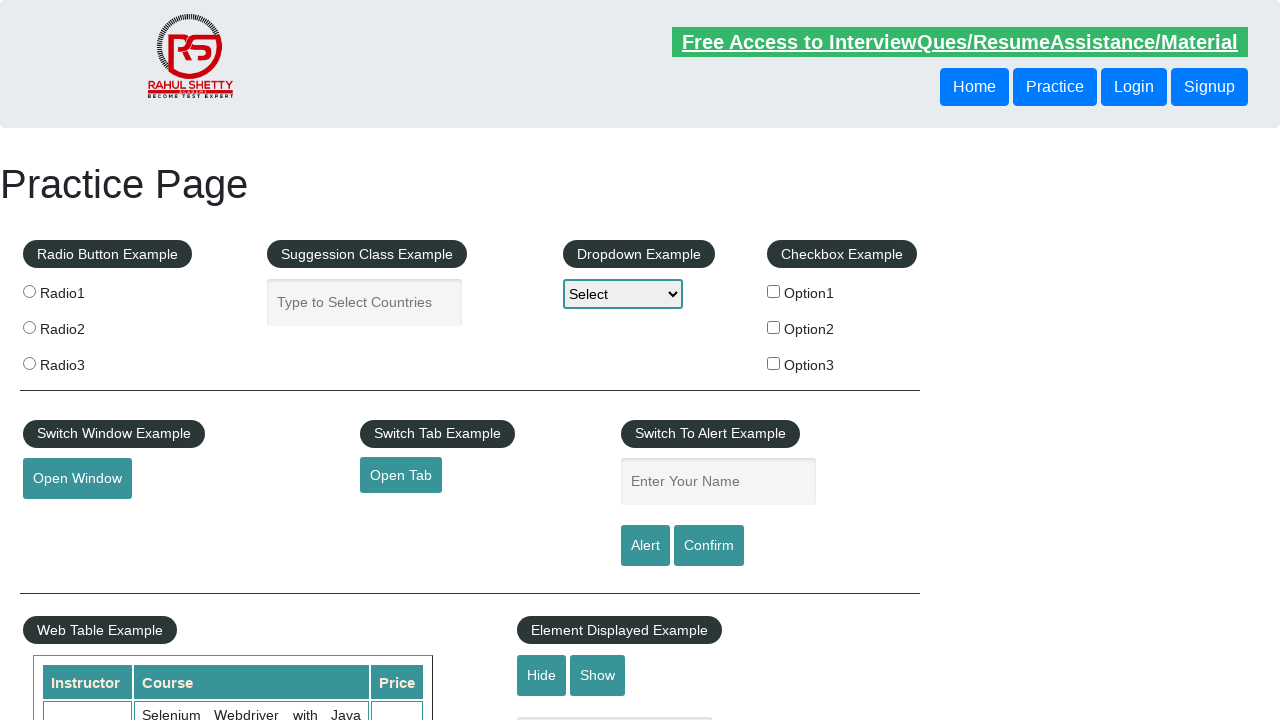

Located the mouse hover element
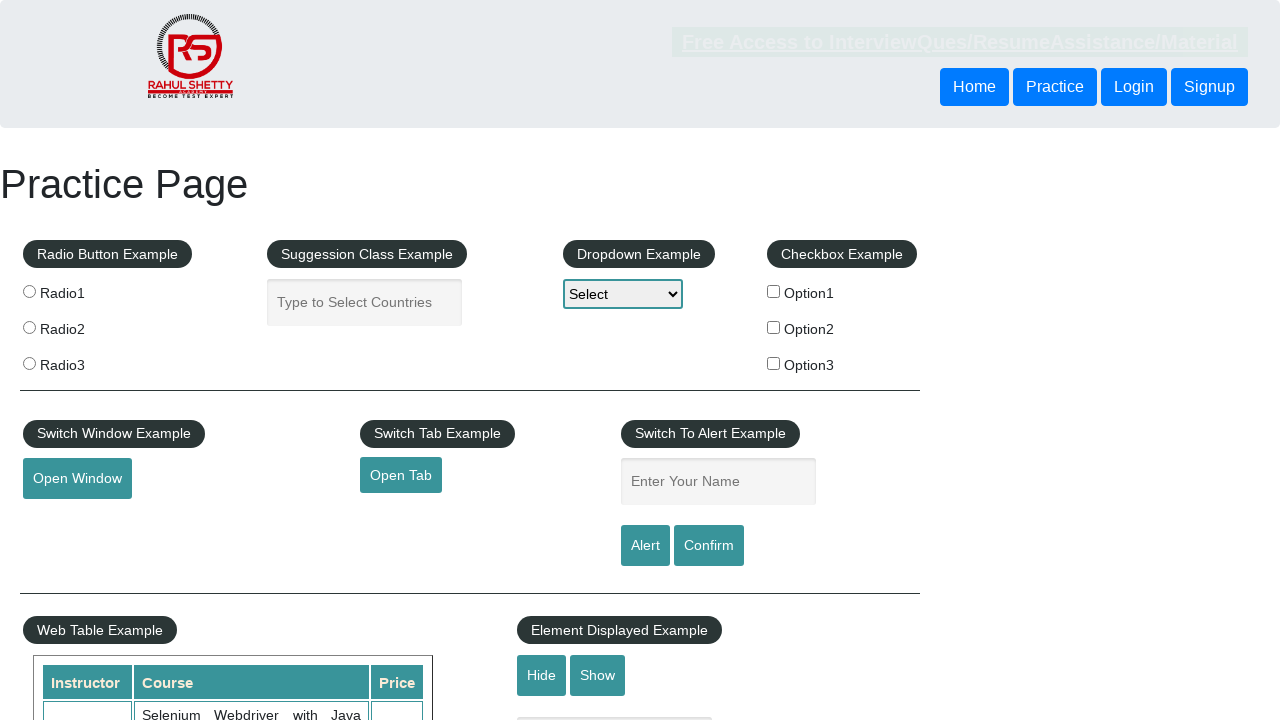

Scrolled mouse hover element into view
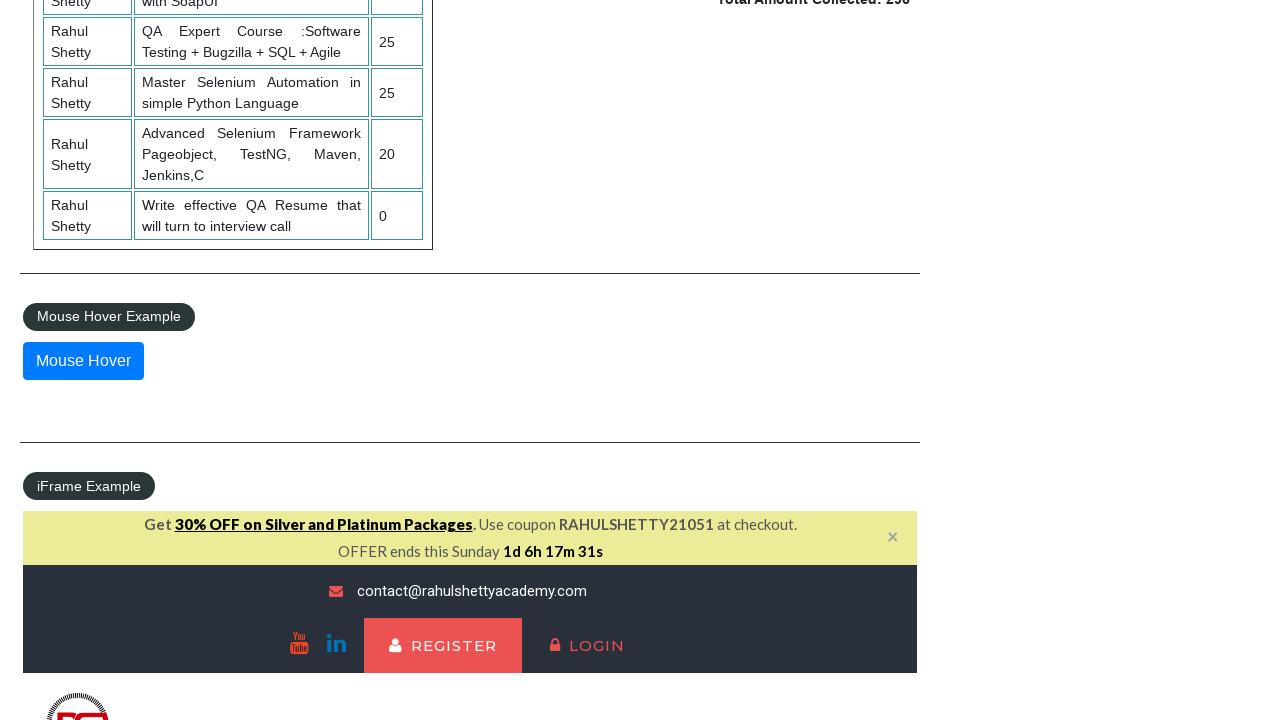

Hovered over the mouse hover element to reveal submenu at (83, 361) on #mousehover
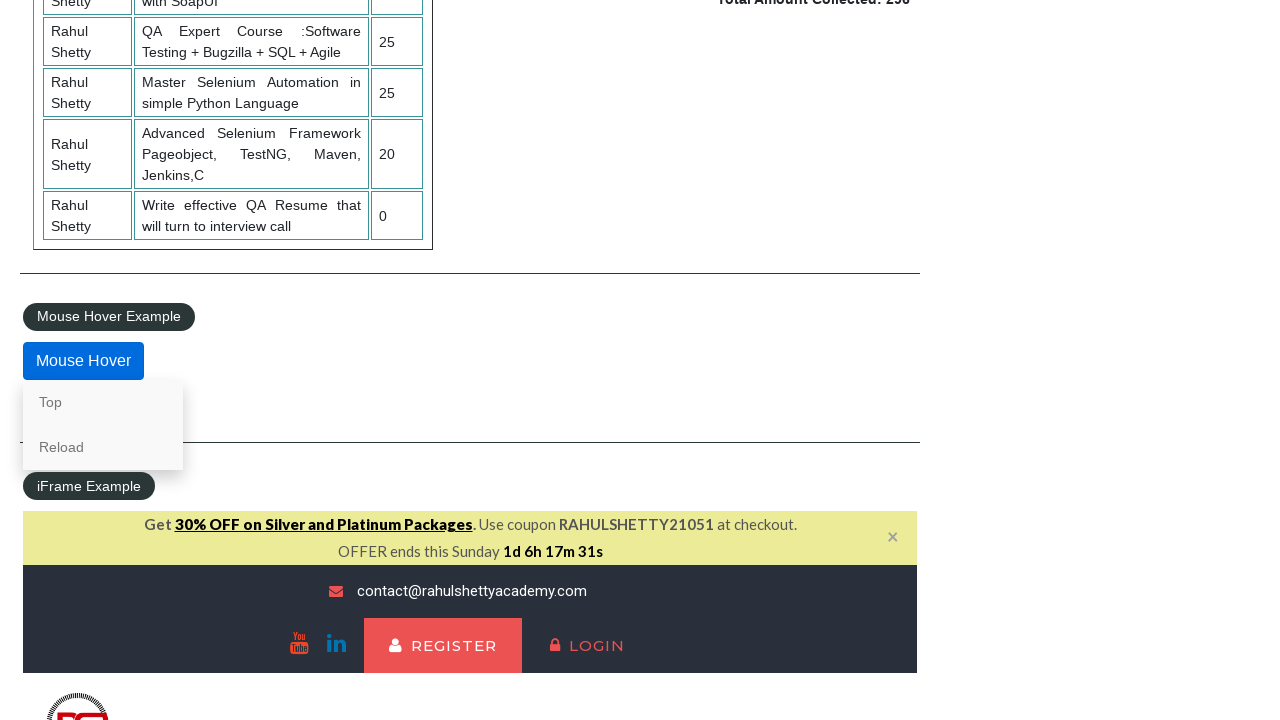

Waited 1000ms for submenu to fully appear
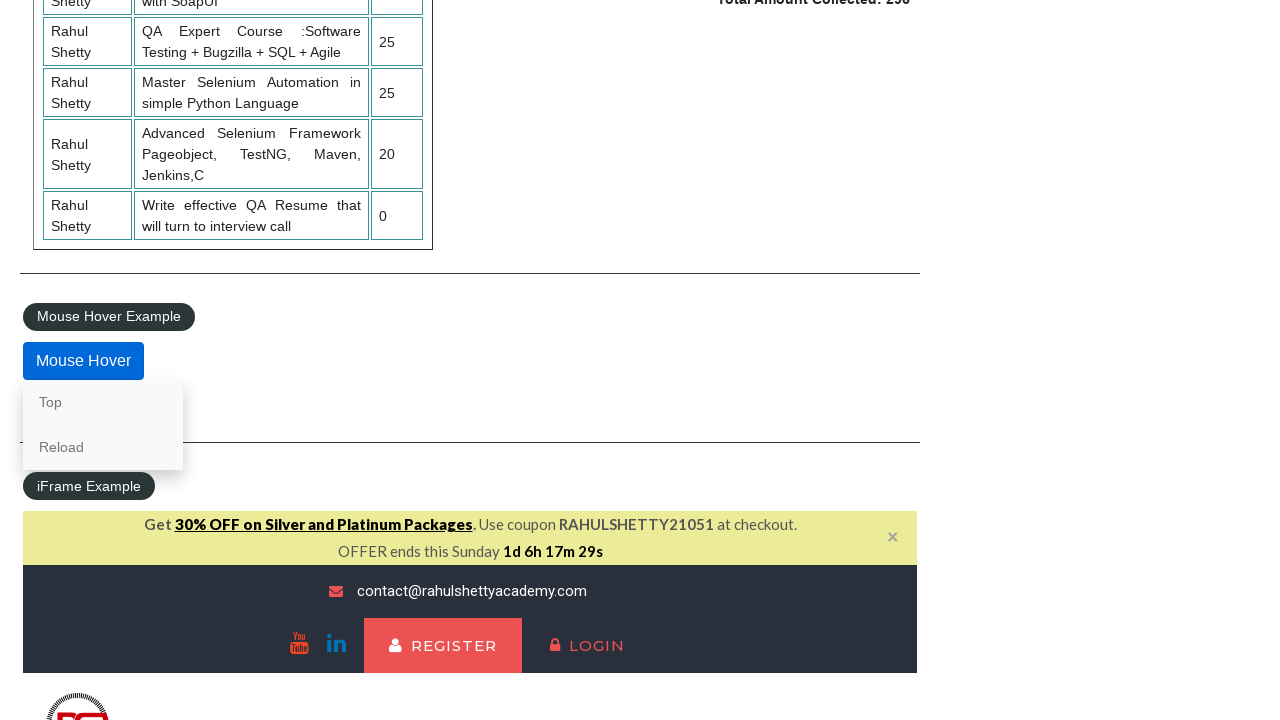

Clicked on the 'Top' link from the submenu at (103, 402) on a[href='#top']
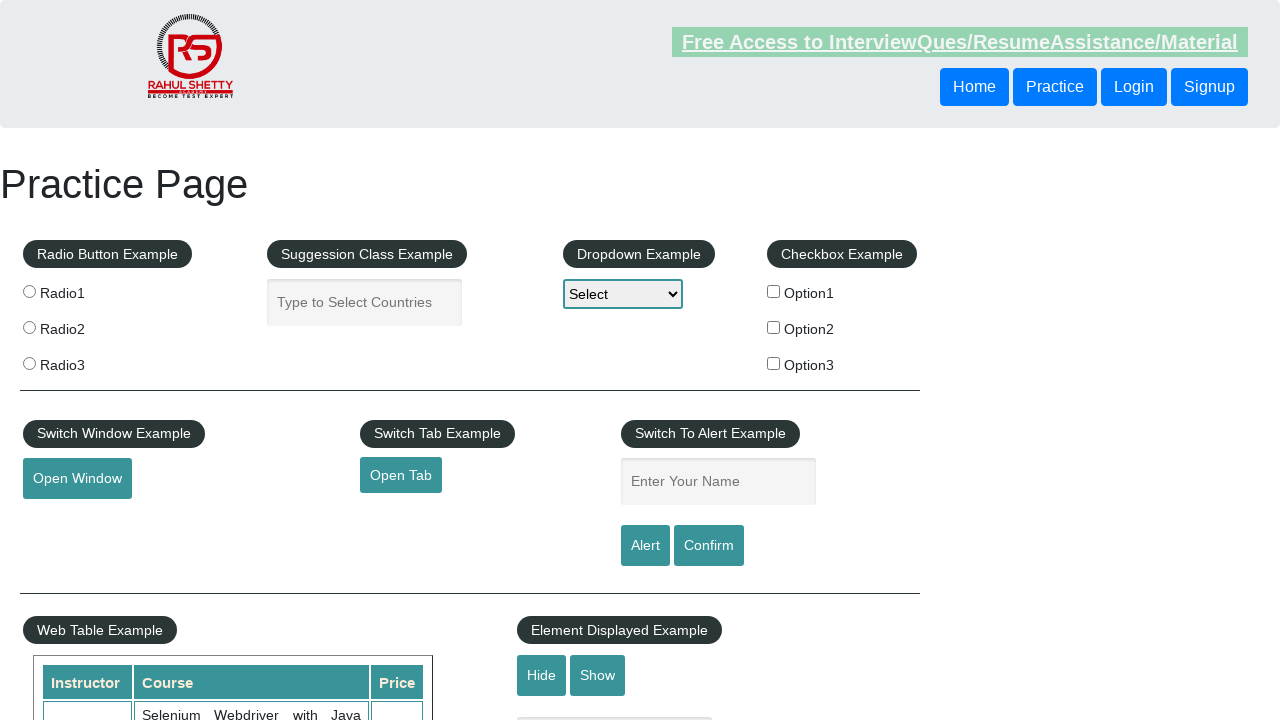

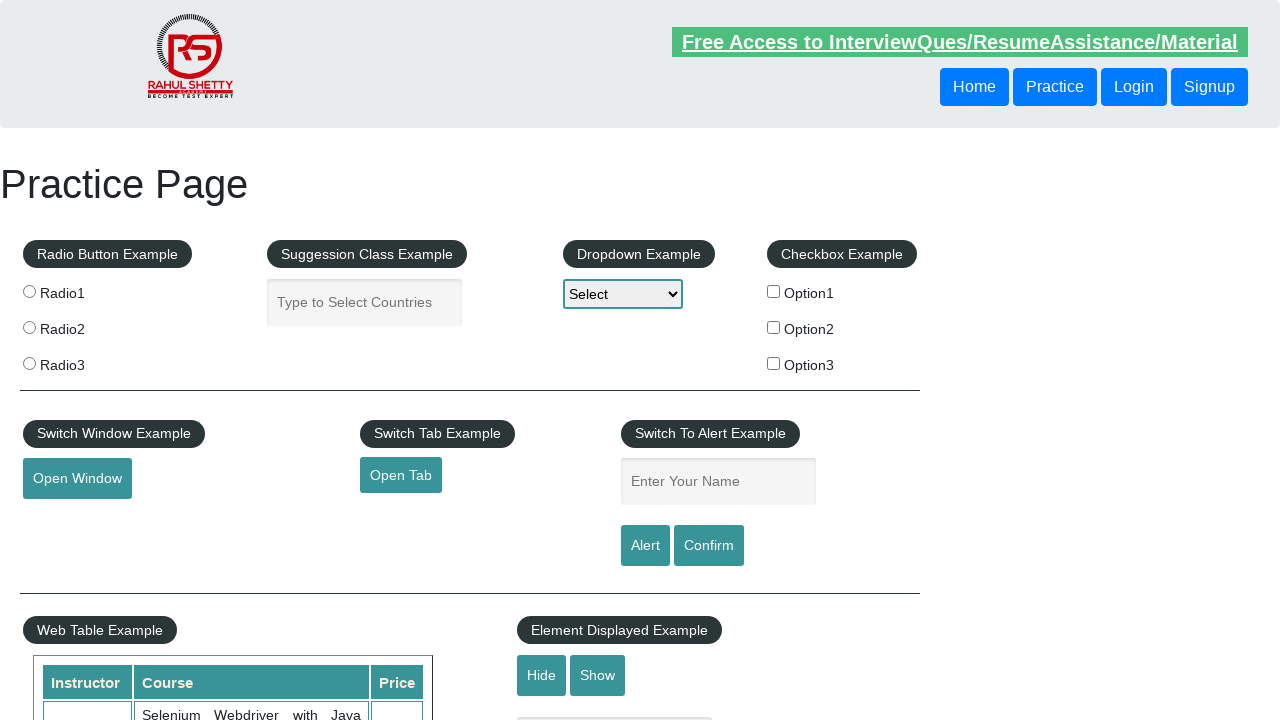